Tests JavaScript Confirm dialog handling by clicking a button that triggers a confirm dialog and dismissing it

Starting URL: https://the-internet.herokuapp.com/javascript_alerts

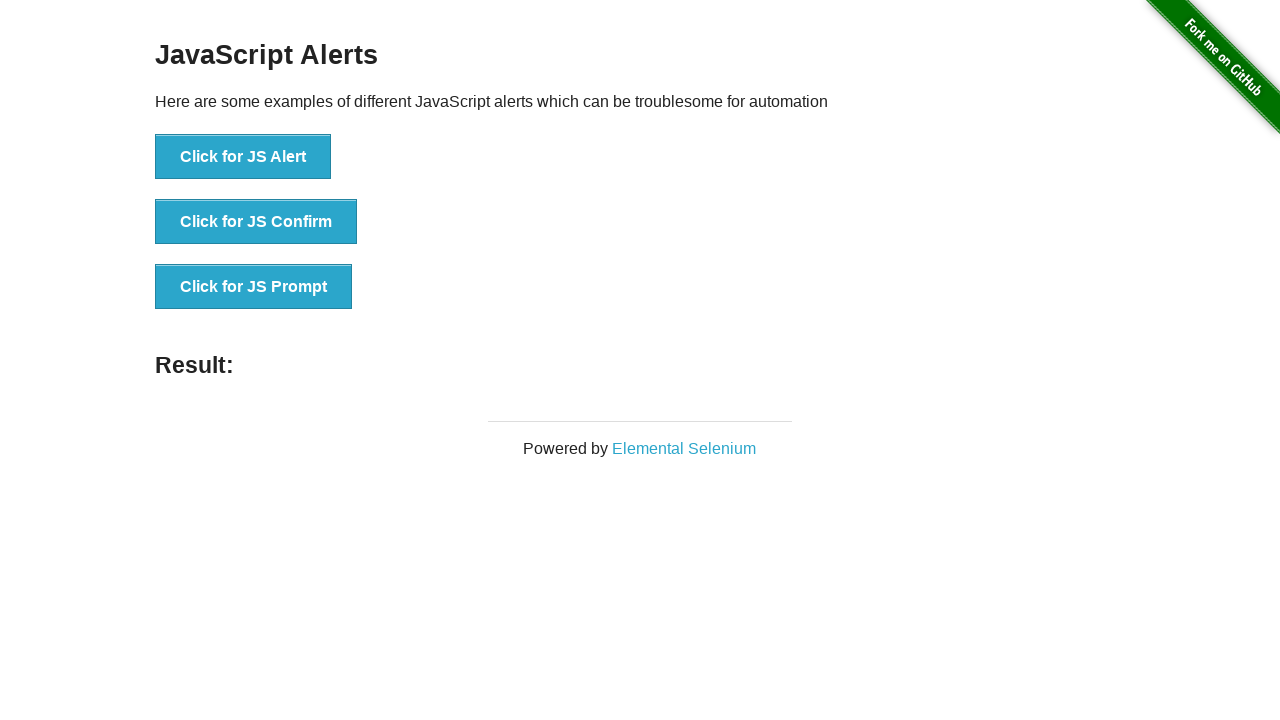

Set up dialog handler to dismiss confirm dialog
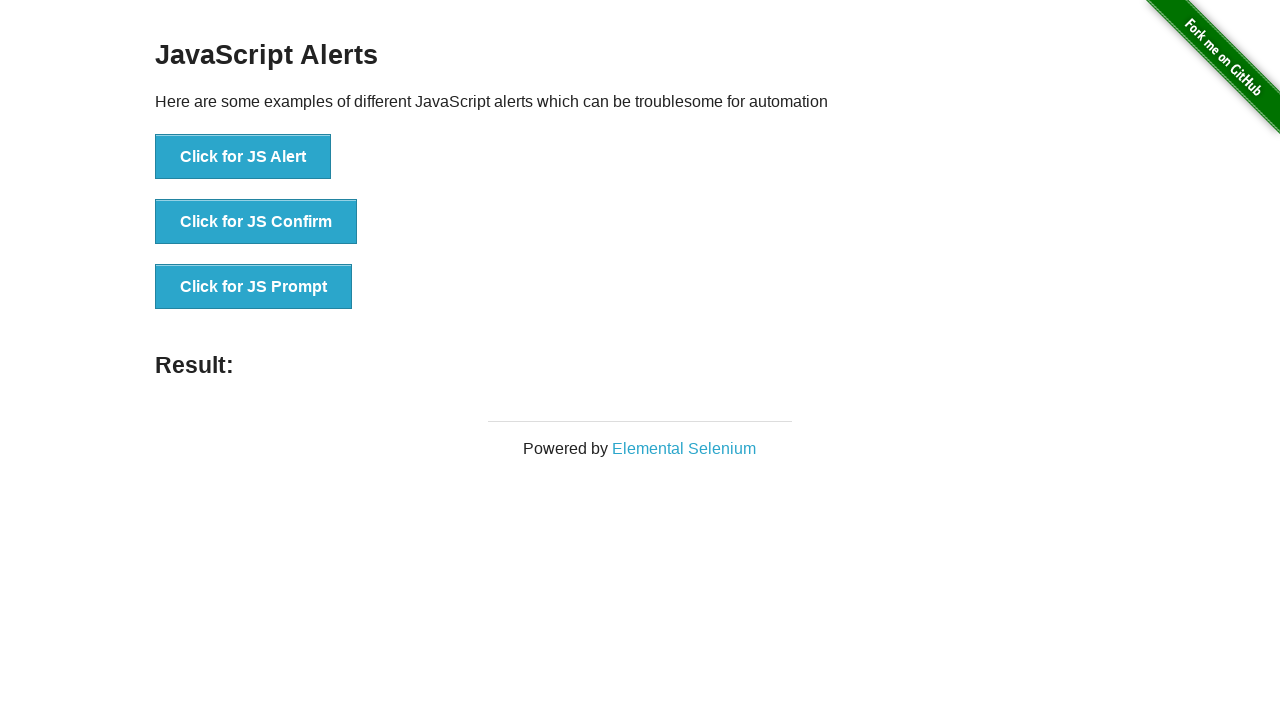

Clicked button to trigger JavaScript confirm dialog at (256, 222) on xpath=//button[@onclick='jsConfirm()']
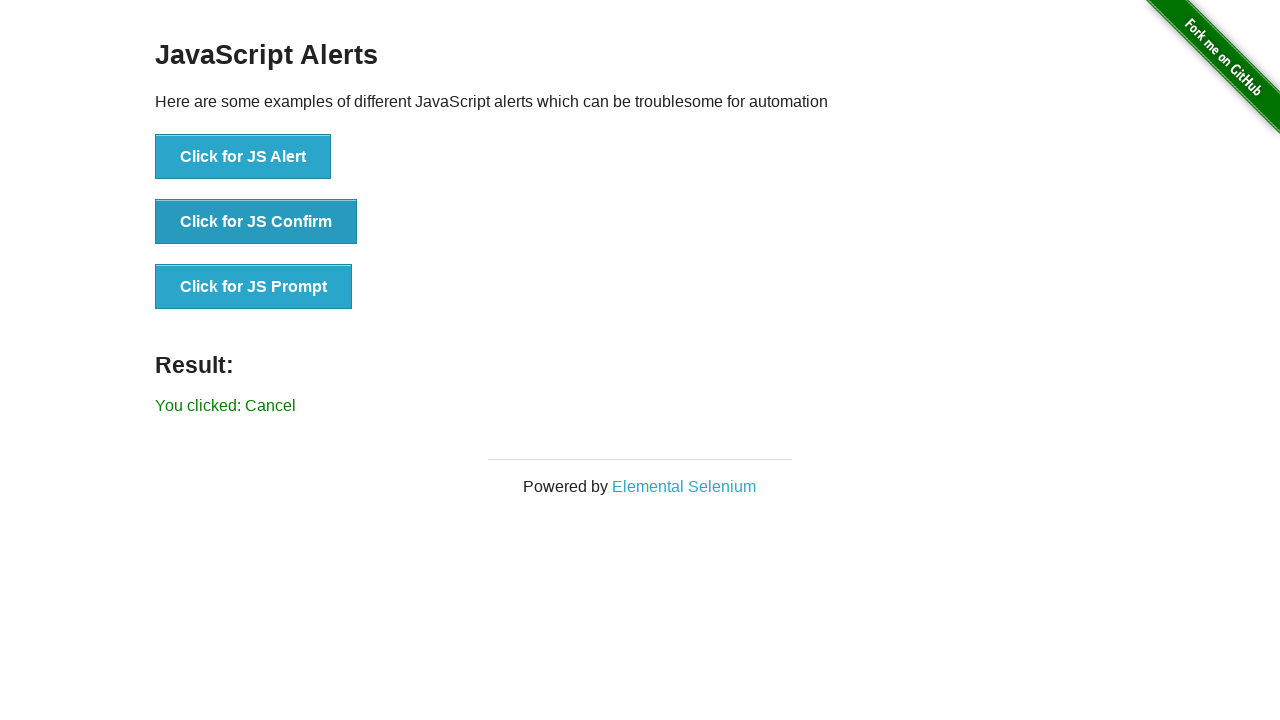

Confirm dialog was dismissed and result element loaded
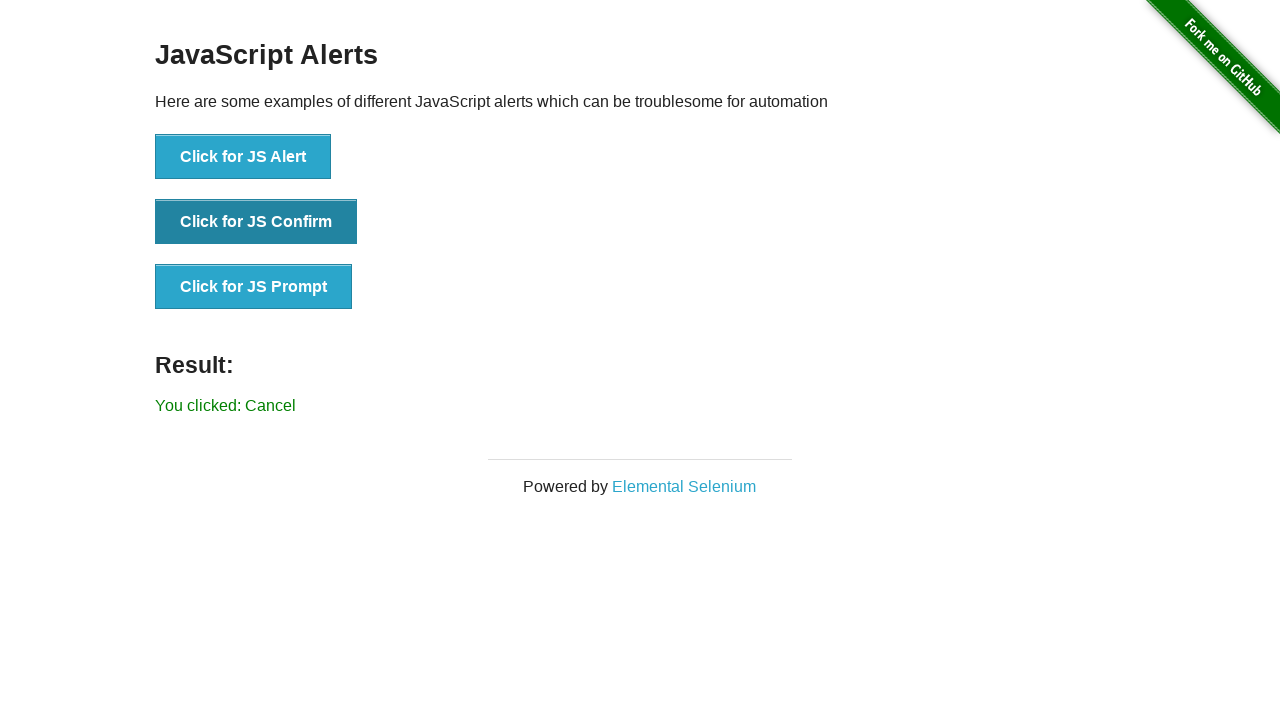

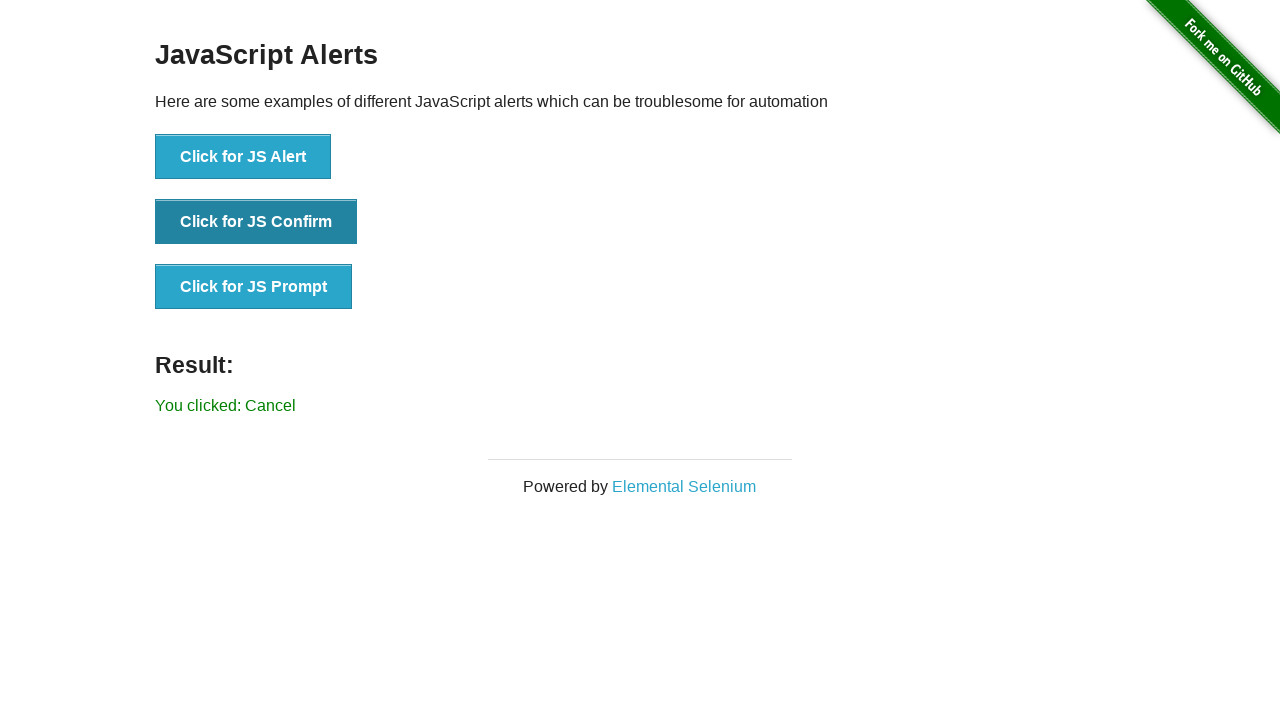